Tests JavaScript-based scrolling functionality on a practice page by scrolling the window and then scrolling within a fixed-header table element to view all table content.

Starting URL: https://rahulshettyacademy.com/AutomationPractice/

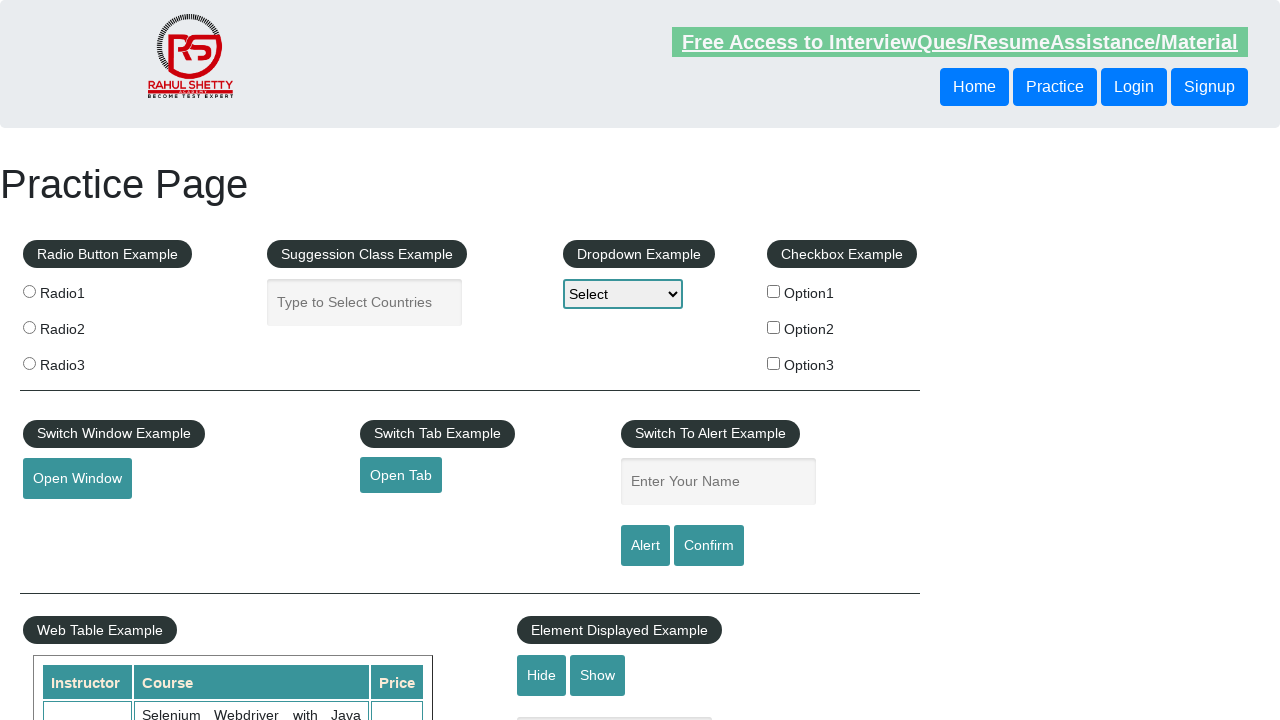

Scrolled window down by 500 pixels
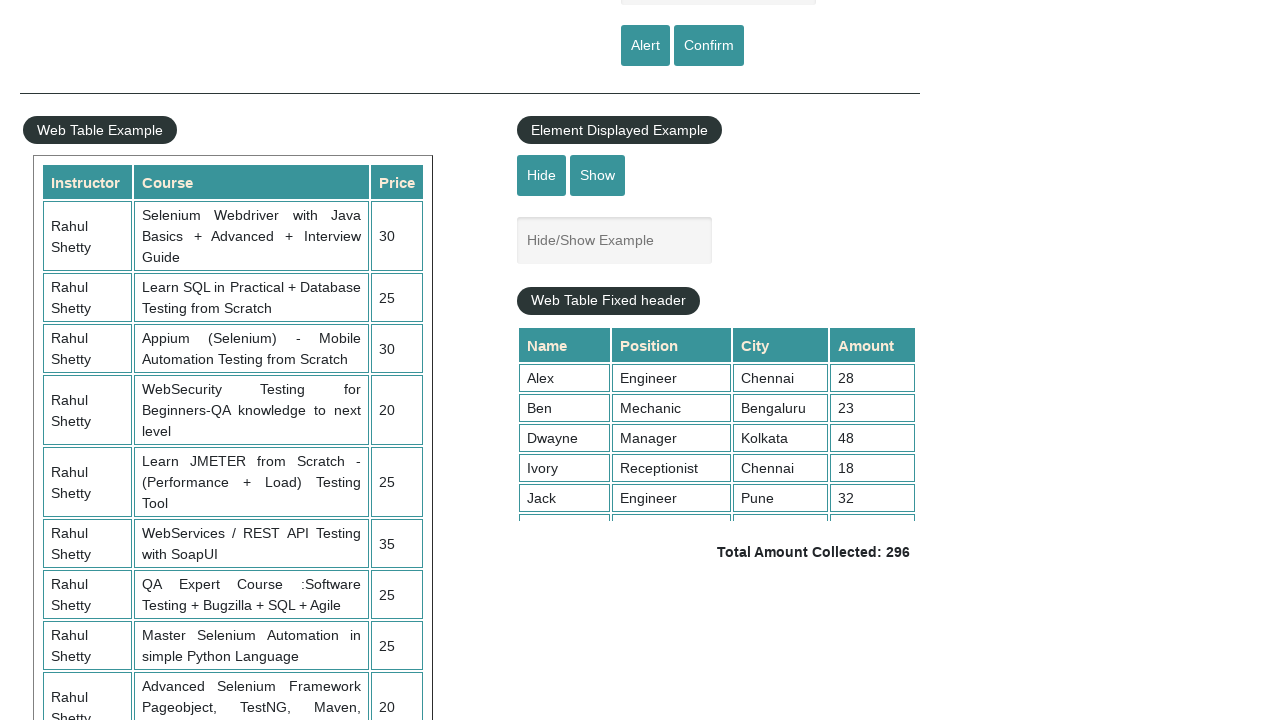

Waited 1 second for window scroll to complete
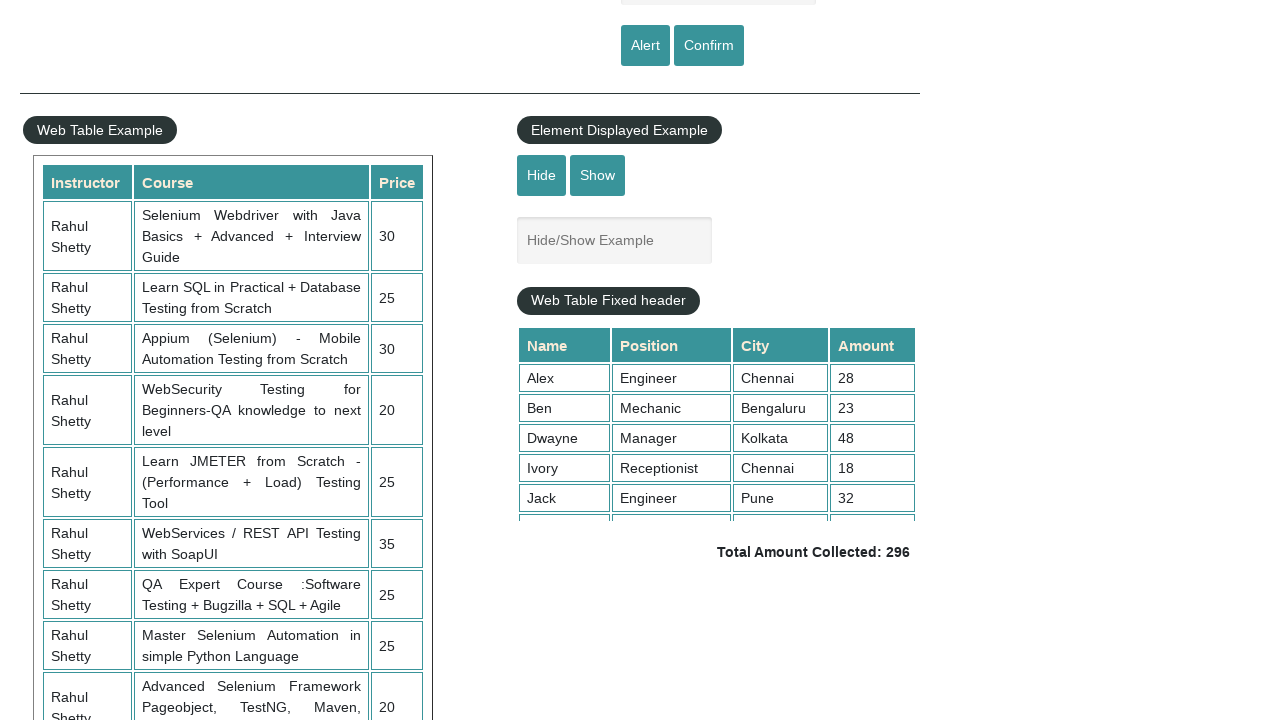

Scrolled fixed-header table element to bottom (scrollTop=5000)
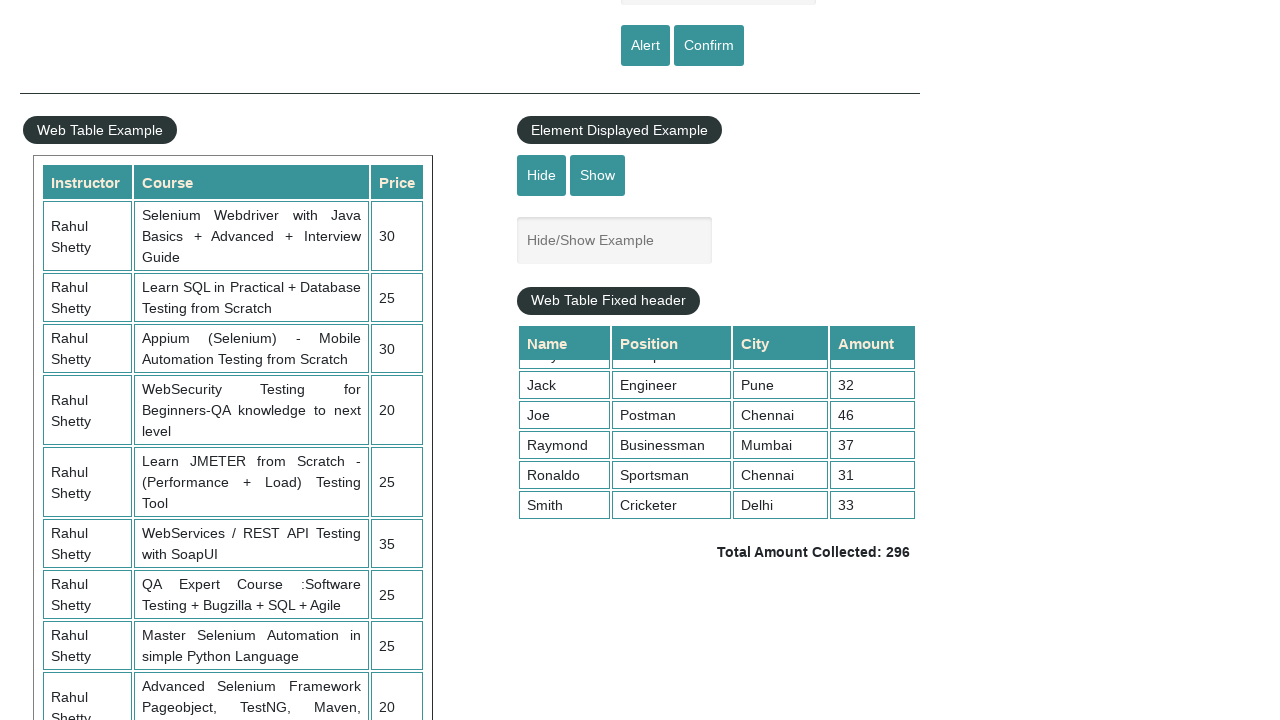

Waited 1 second for table scroll to complete
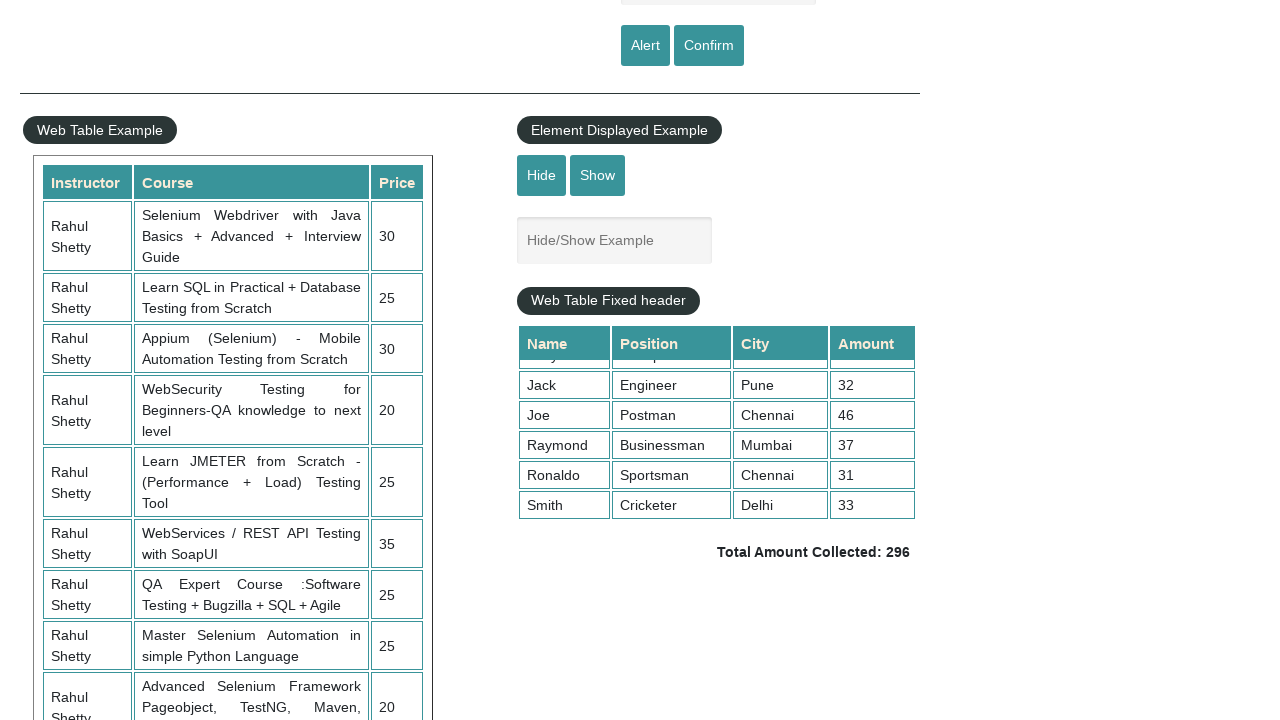

Verified table cells are present by waiting for .tableFixHead td:nth-child(4)
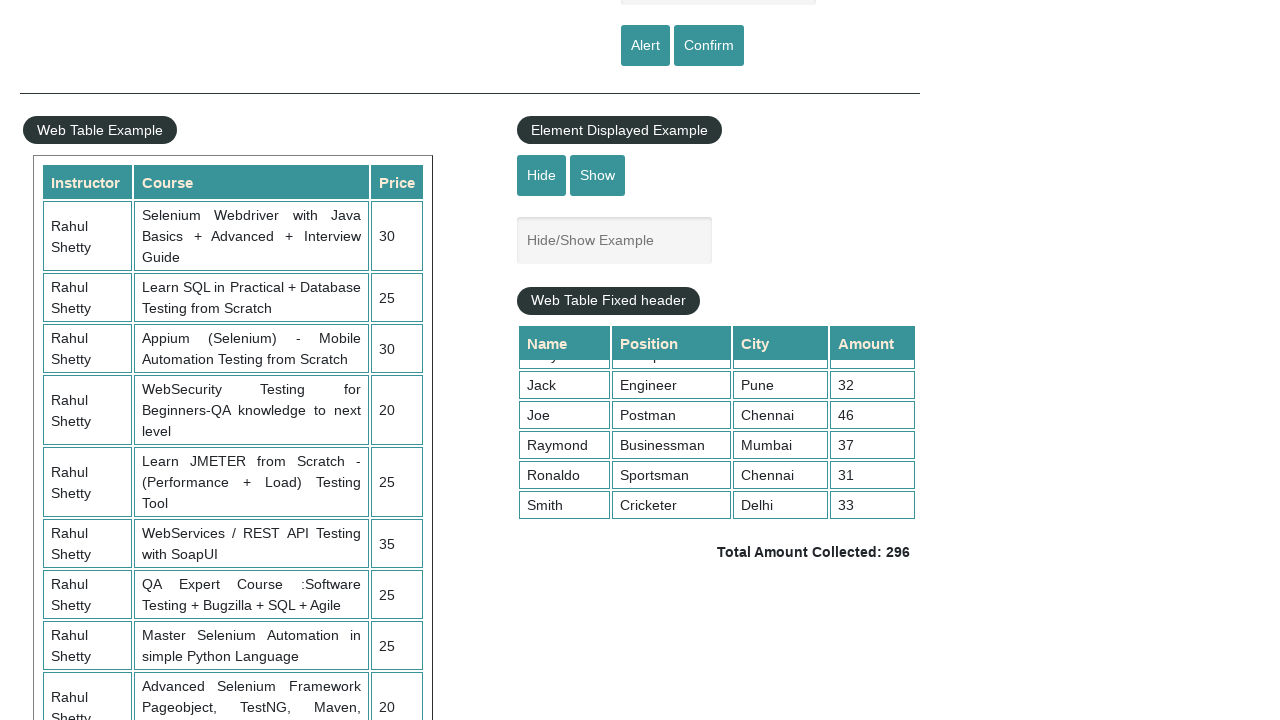

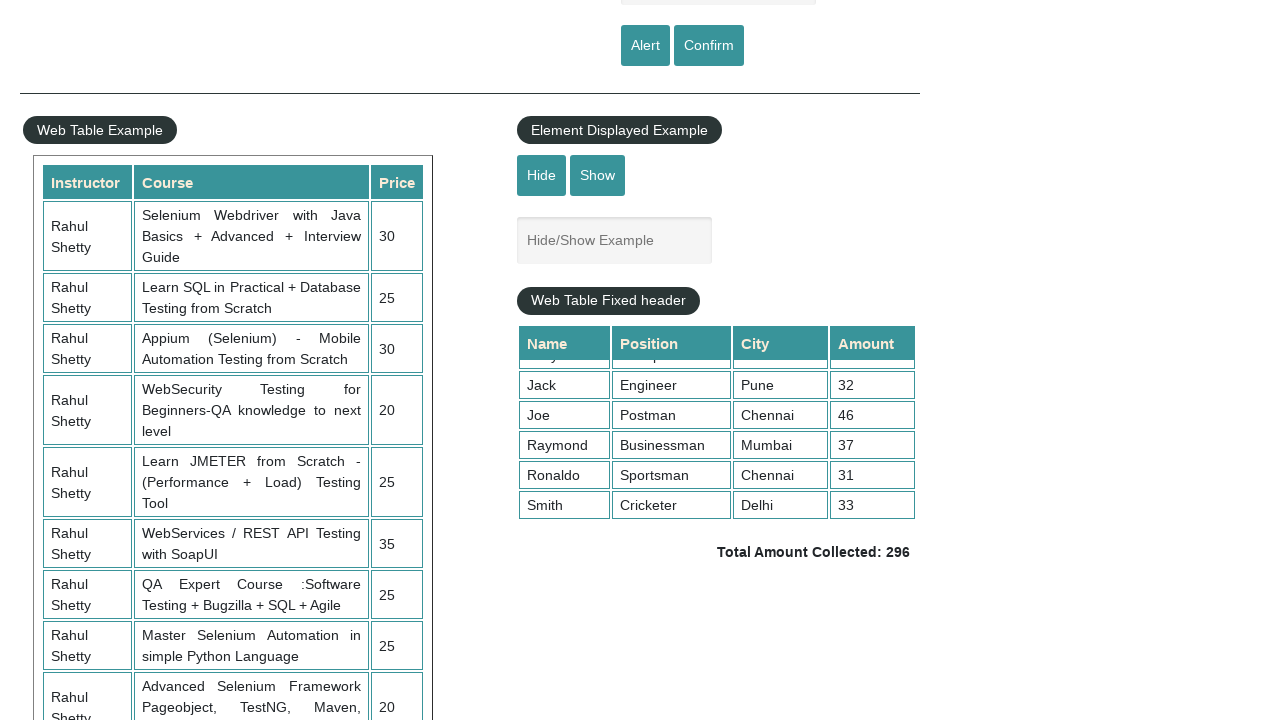